Tests JavaScript alert functionality by clicking a button that triggers an alert and then accepting/dismissing the alert dialog

Starting URL: https://formy-project.herokuapp.com/switch-window

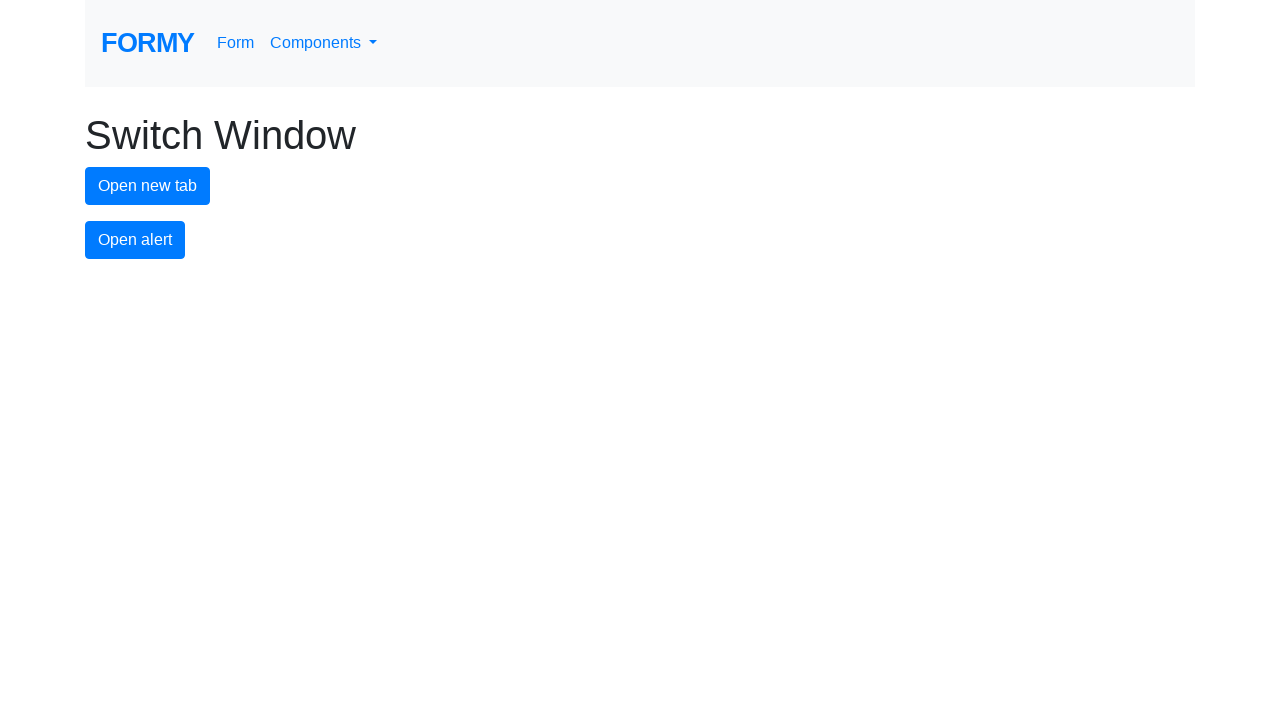

Clicked alert button to trigger JavaScript alert at (135, 240) on #alert-button
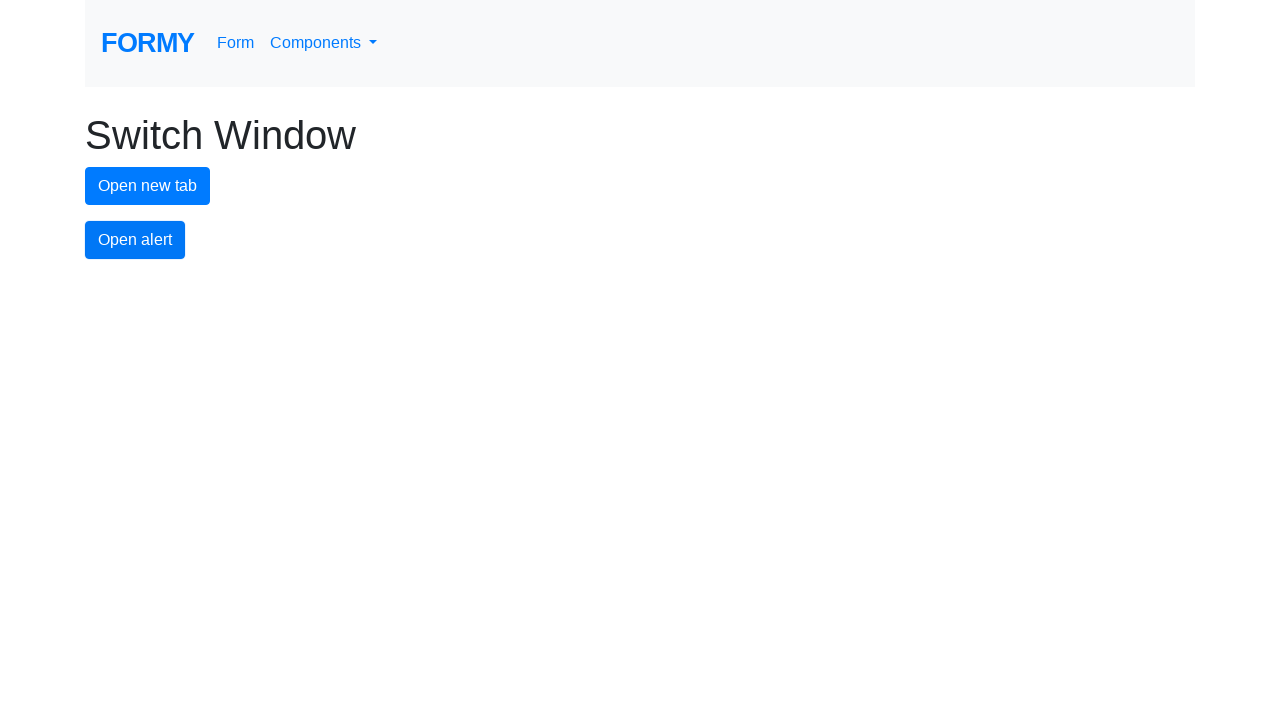

Set up dialog handler to accept alerts
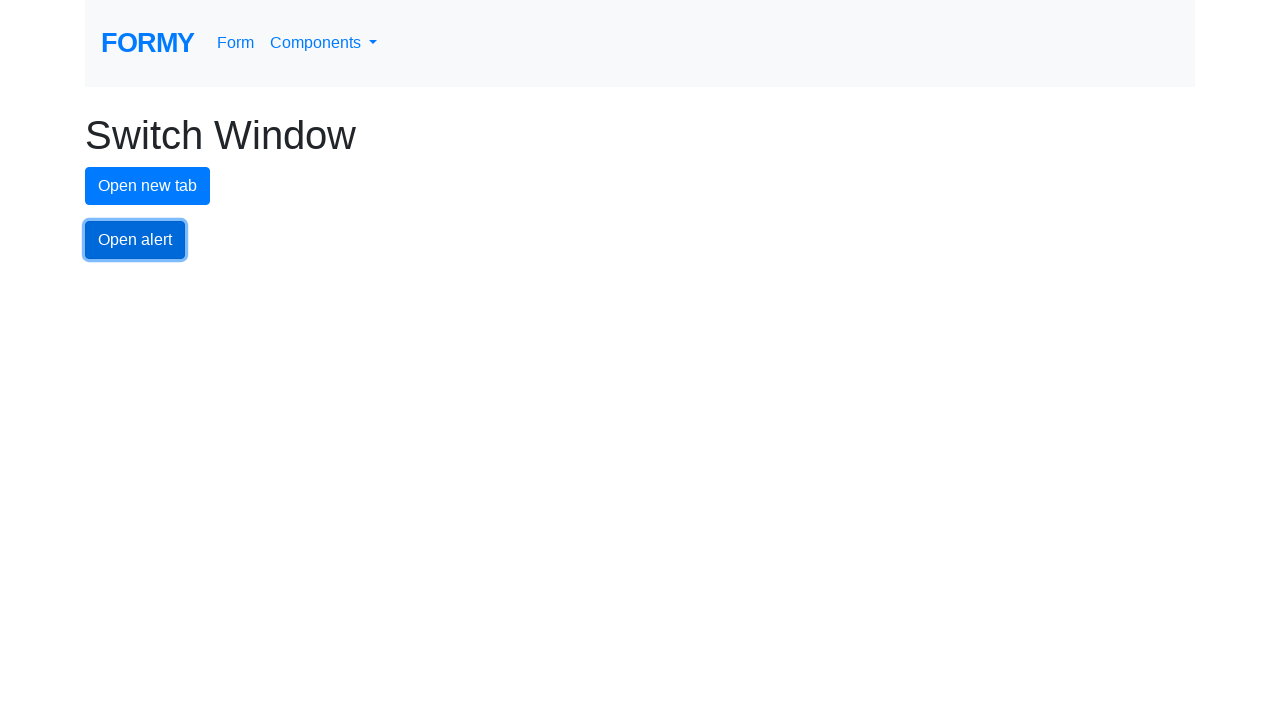

Configured dialog handler function
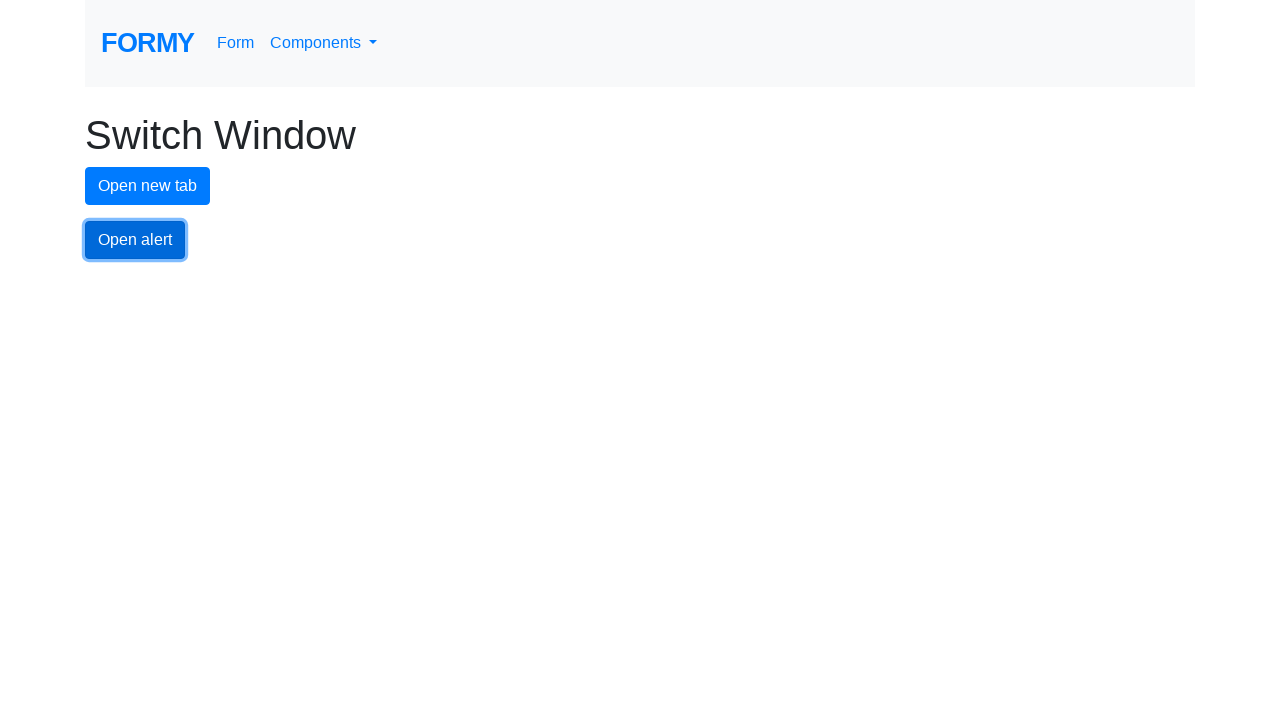

Clicked alert button to trigger alert dialog at (135, 240) on #alert-button
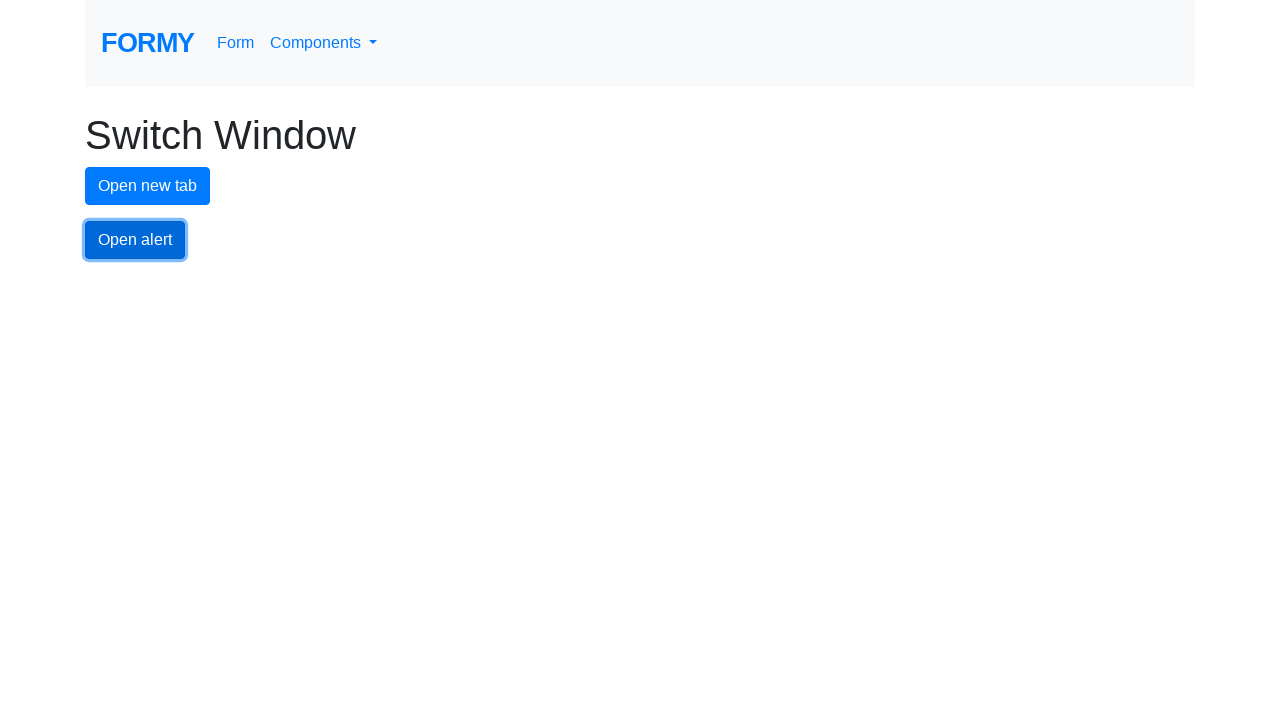

Waited 1 second for dialog to be processed
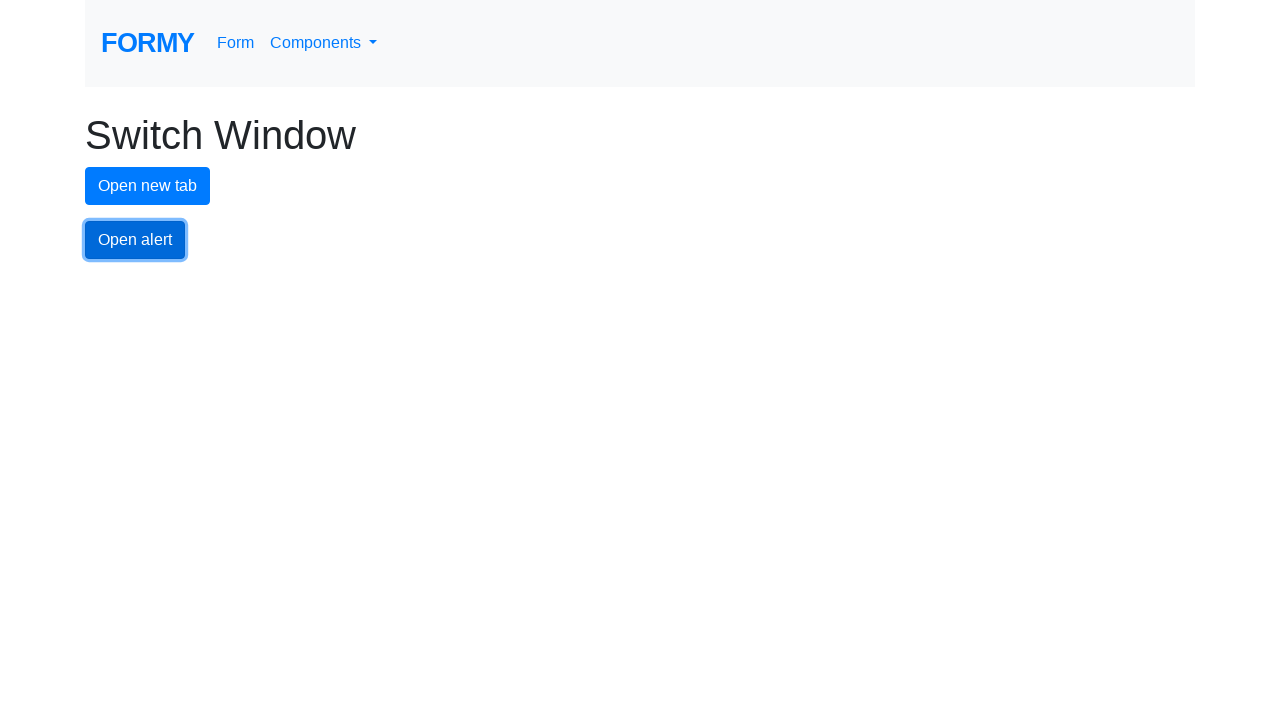

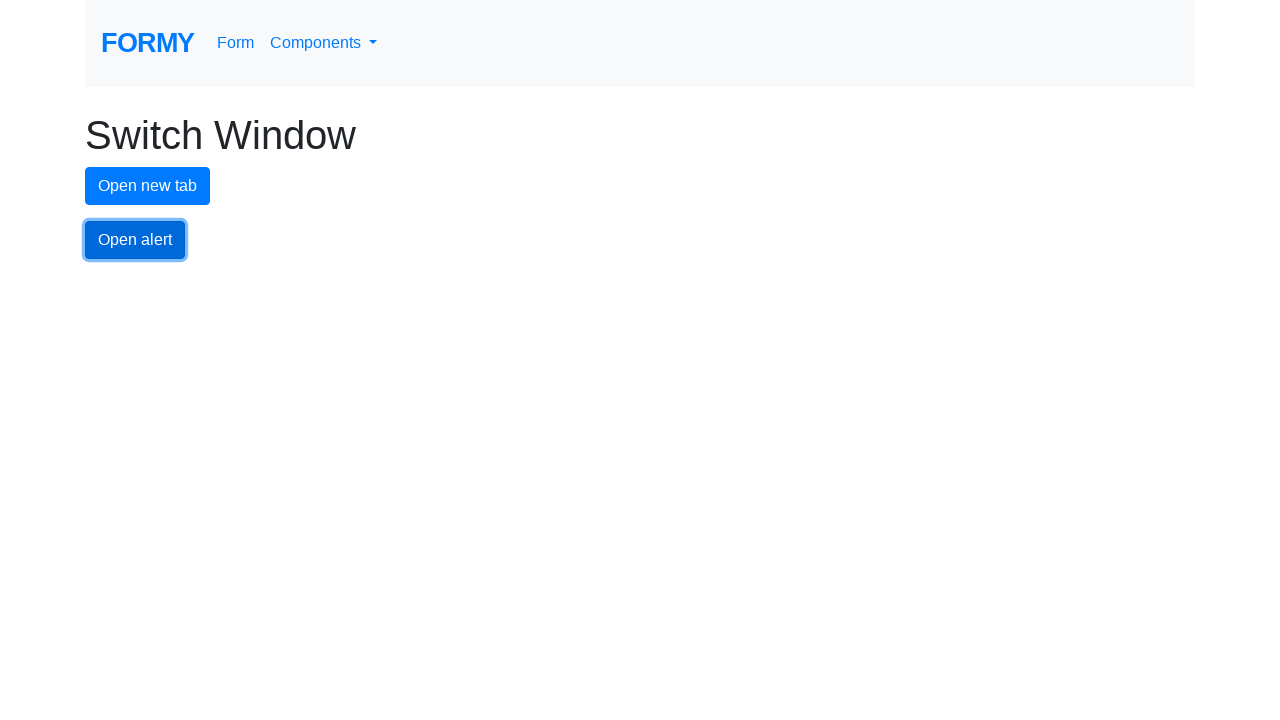